Tests scrolling from an element's position by a specific pixel amount, then verifies a checkbox inside an iframe becomes visible.

Starting URL: https://selenium.dev/selenium/web/scrolling_tests/frame_with_nested_scrolling_frame_out_of_view.html

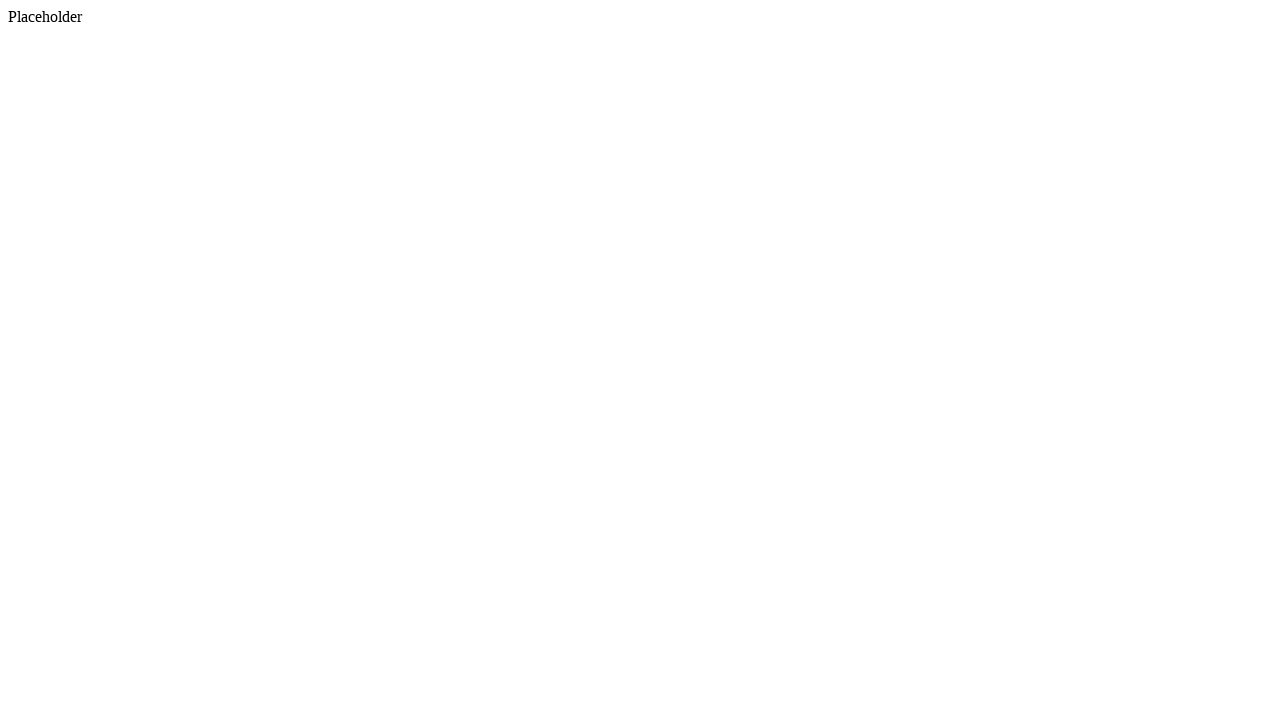

Scrolled iframe into view
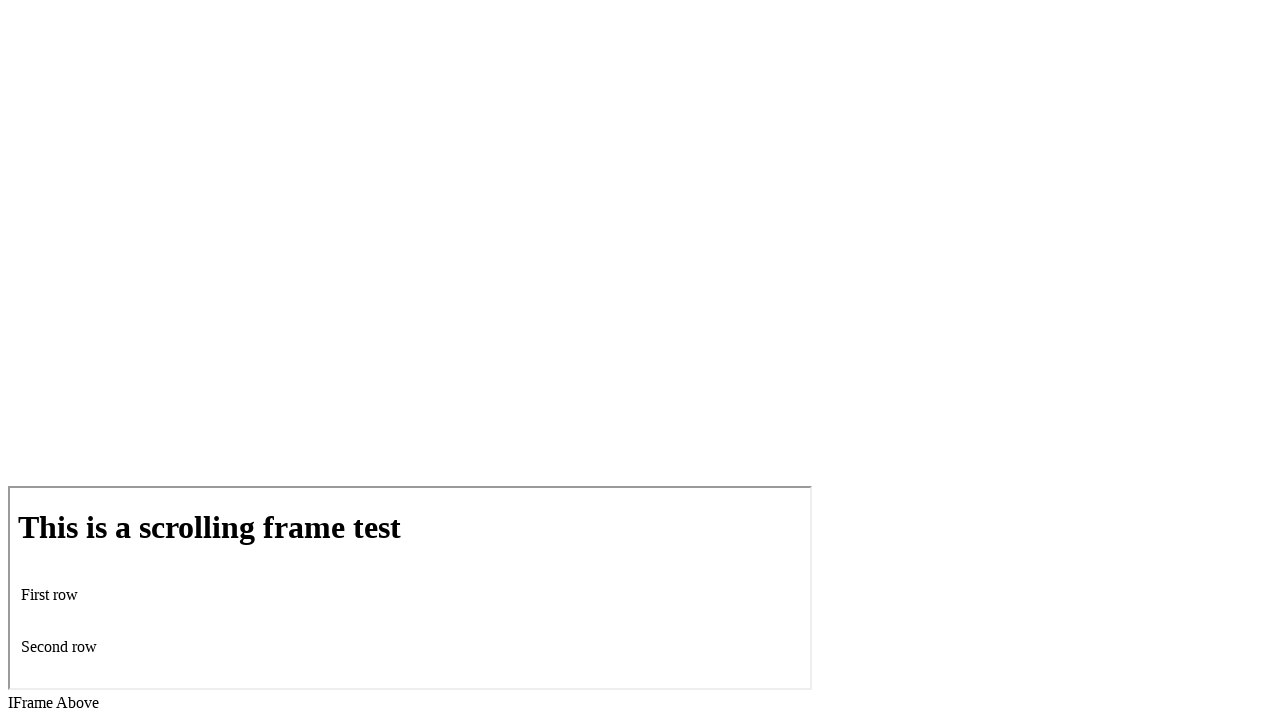

Retrieved iframe bounding box
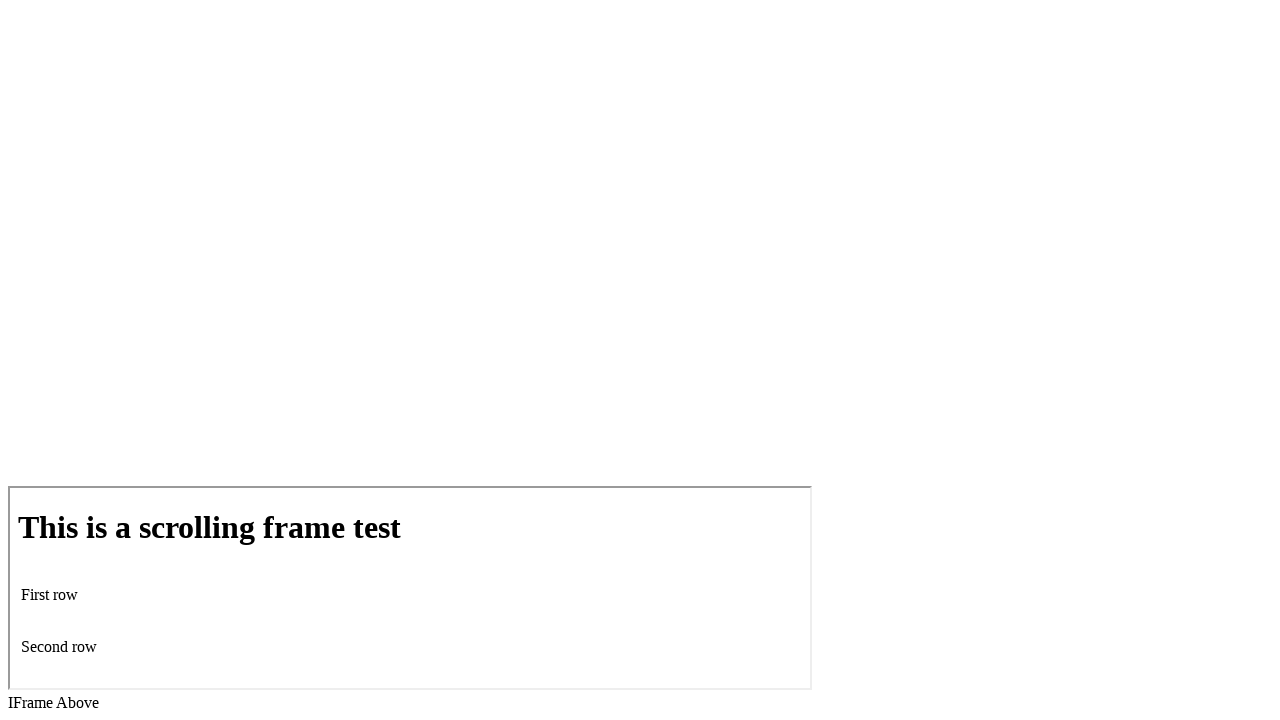

Moved mouse to iframe center at (410, 588)
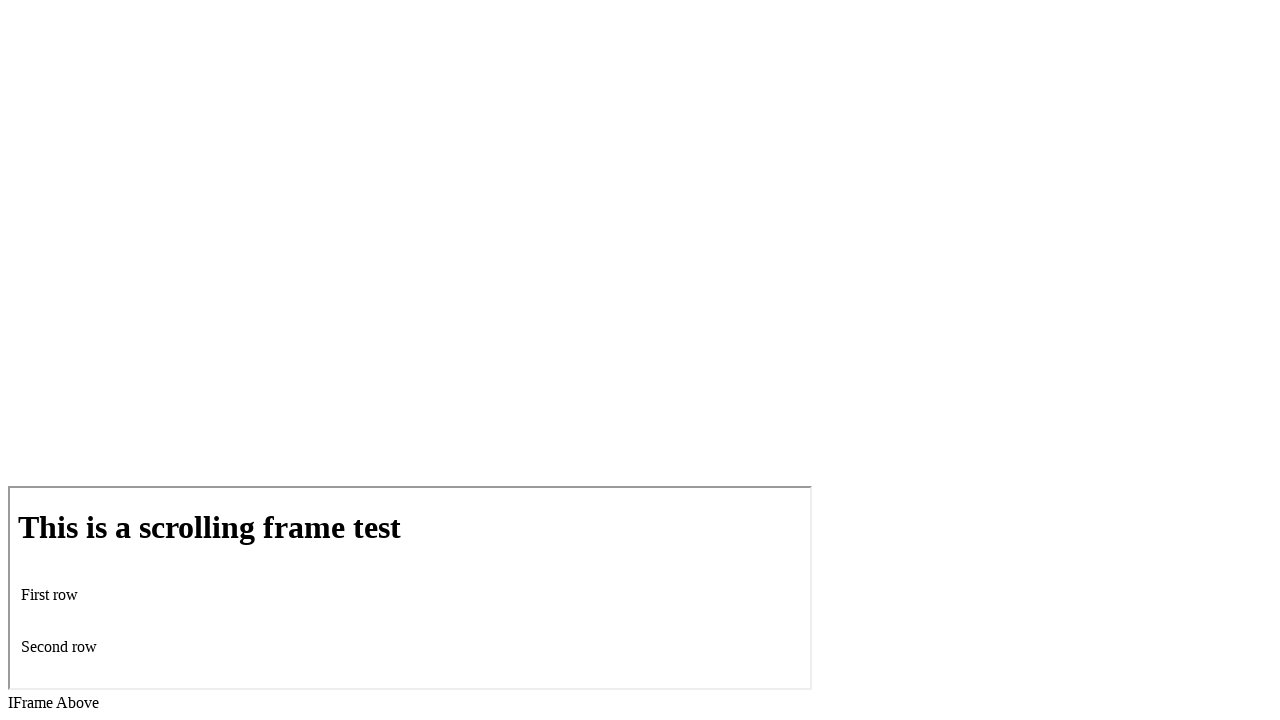

Scrolled down by 200 pixels from iframe position
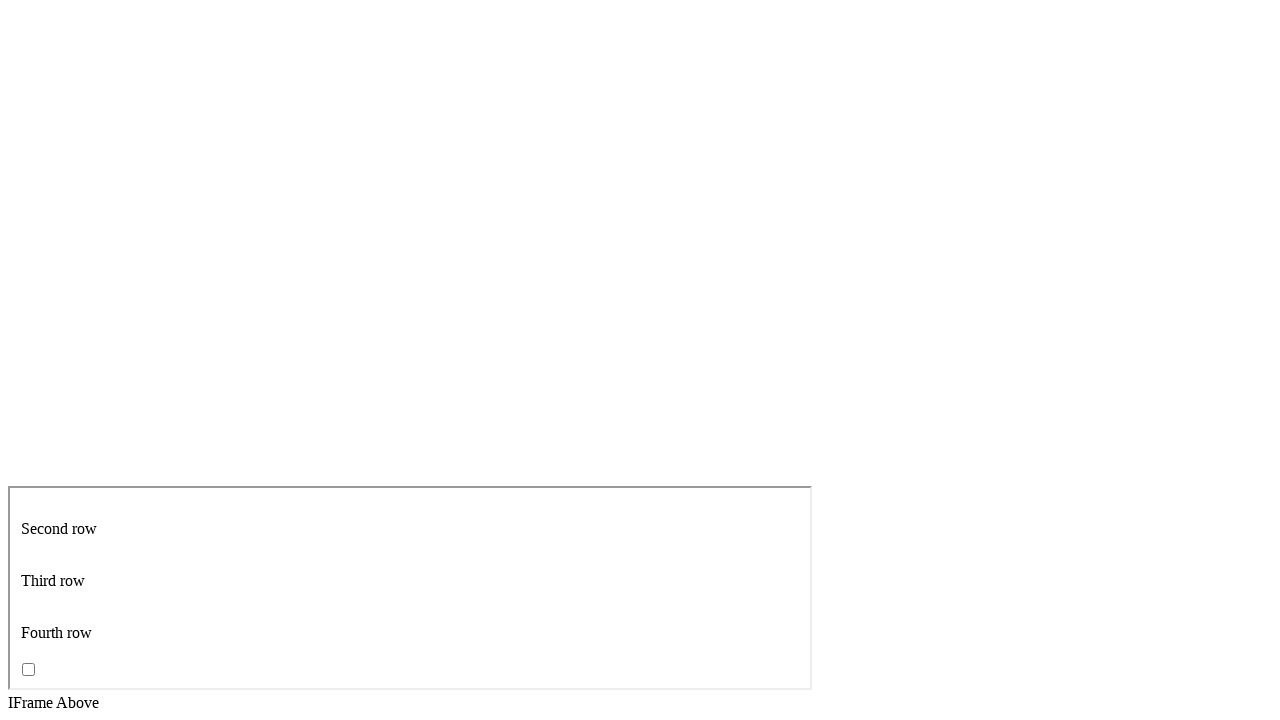

Waited 500ms for scroll animation to complete
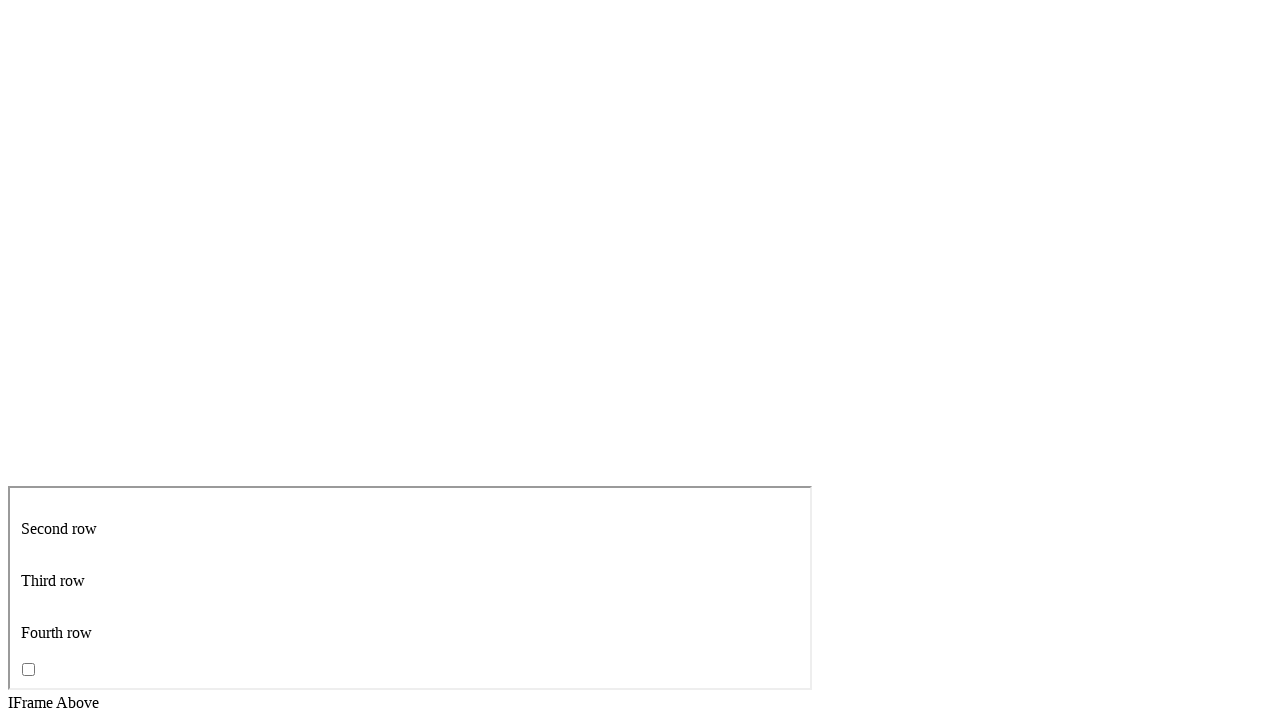

Located nested iframe
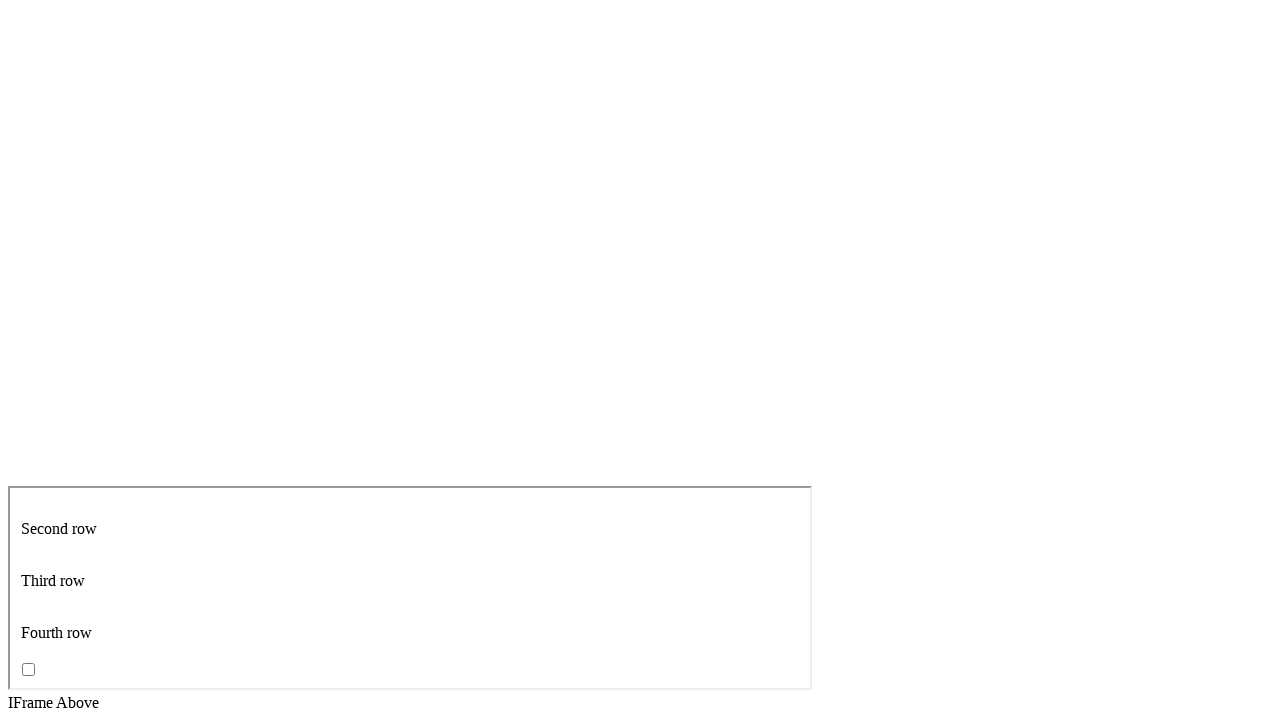

Located checkbox element in iframe
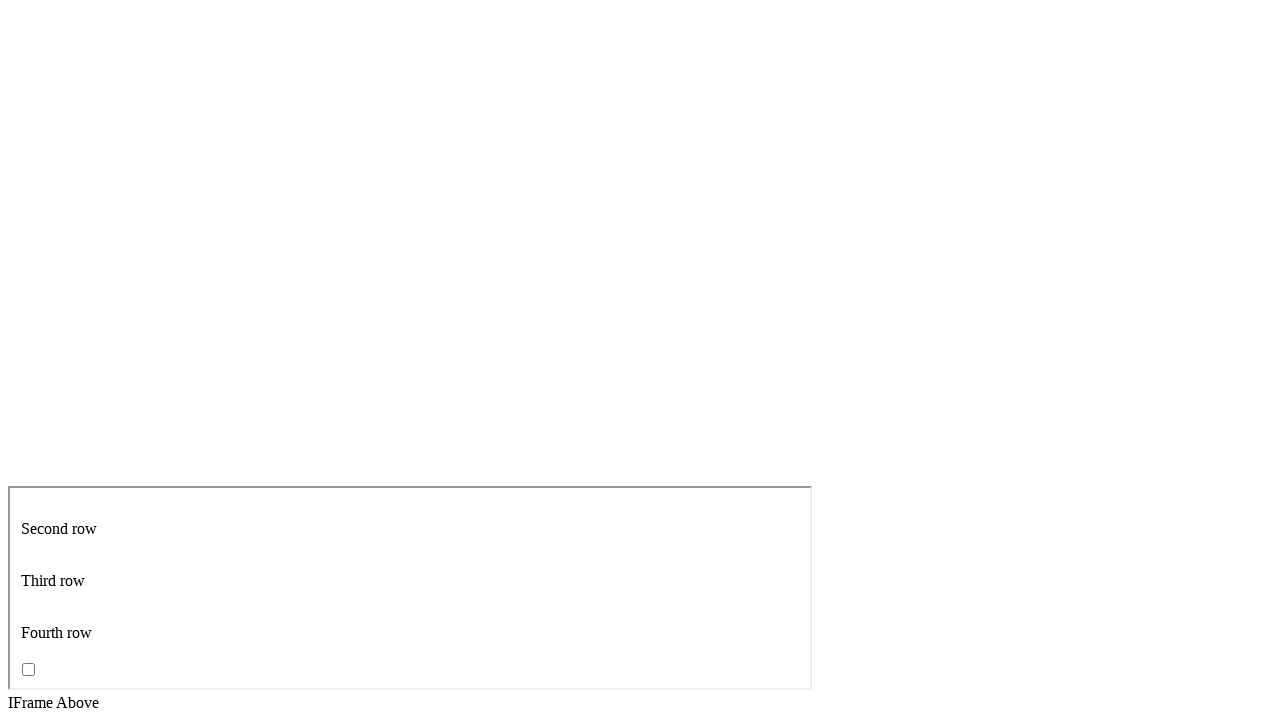

Checkbox became visible in iframe
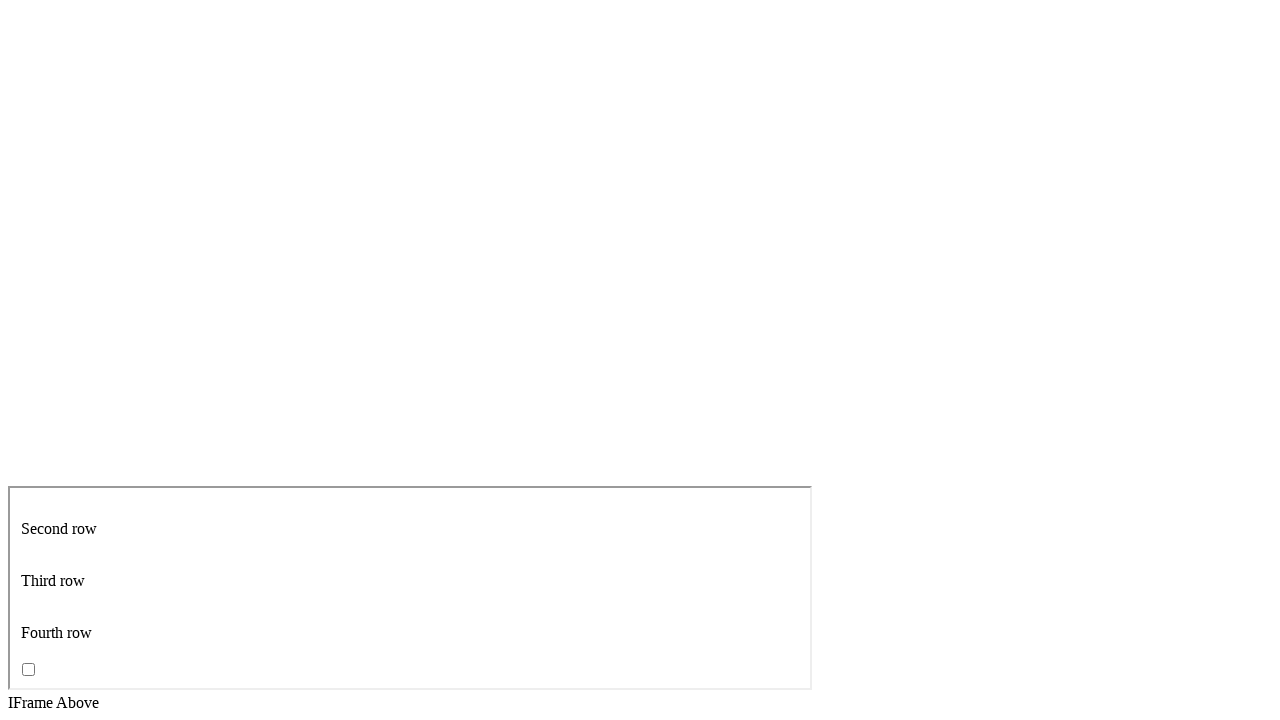

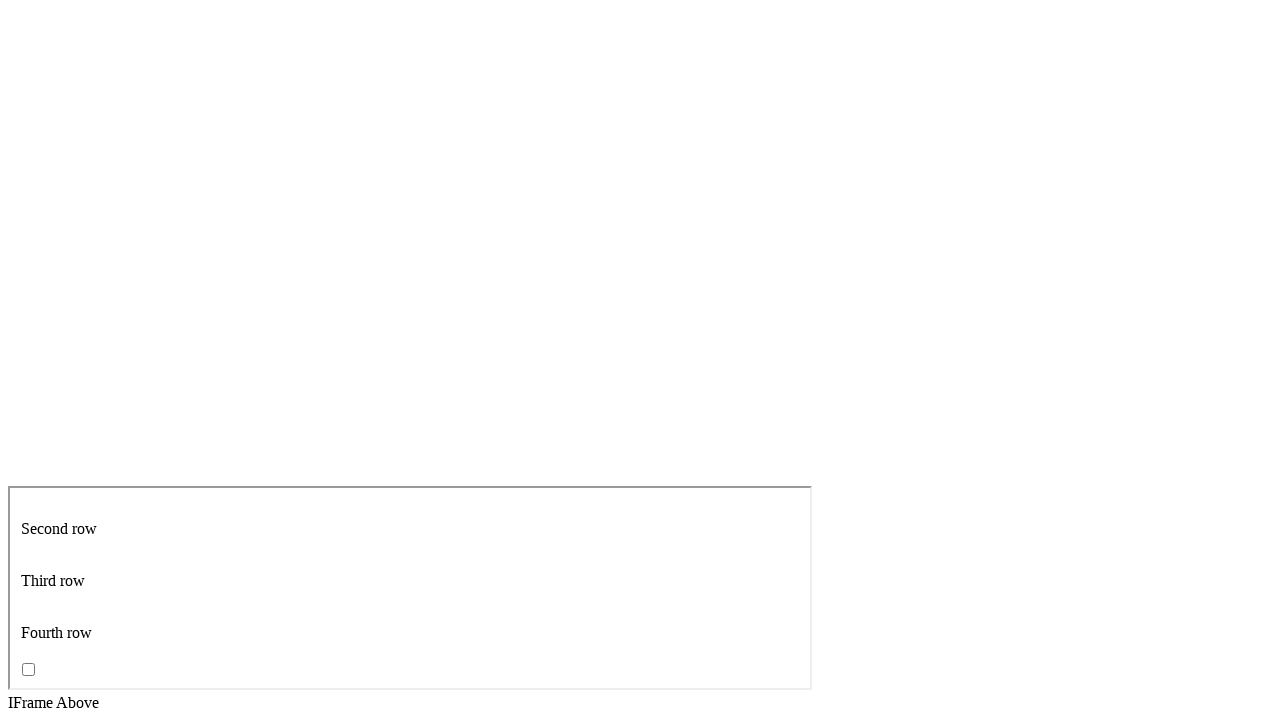